Tests clicking on the Selenium Training button on ToolsQA website and verifies the enrollment page heading

Starting URL: https://www.toolsqa.com/

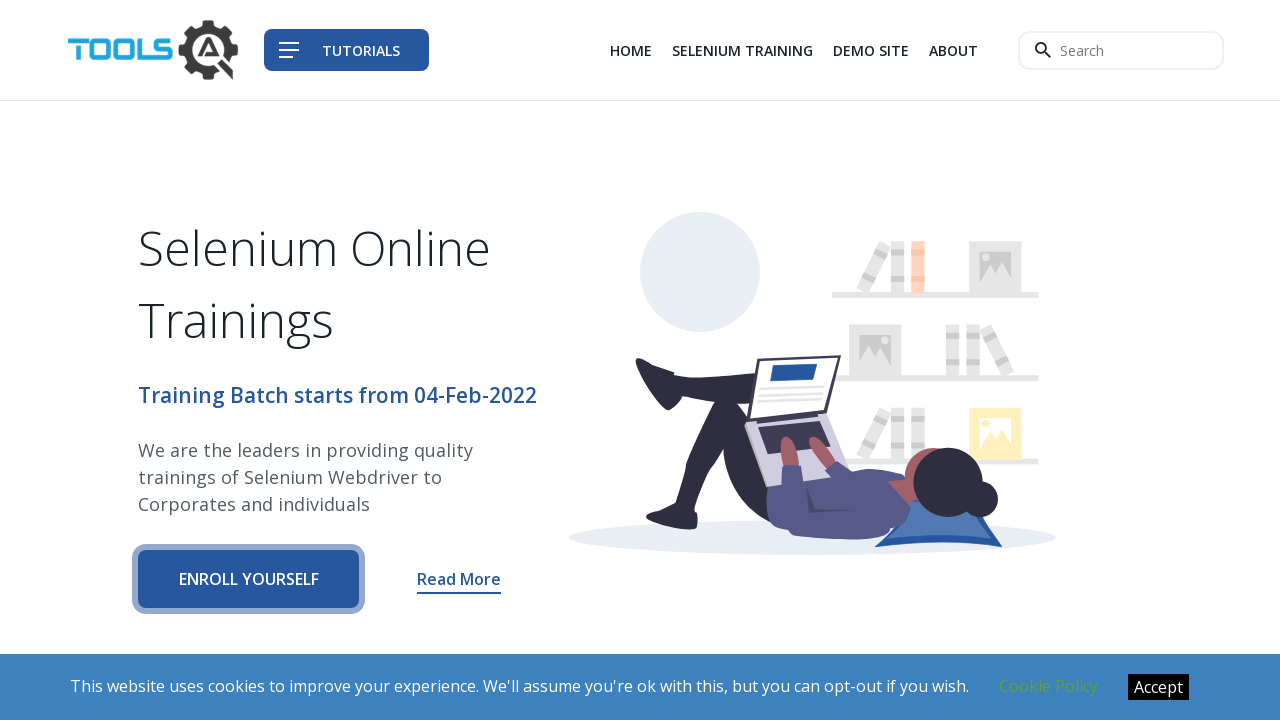

Waited for Selenium Training button to be visible
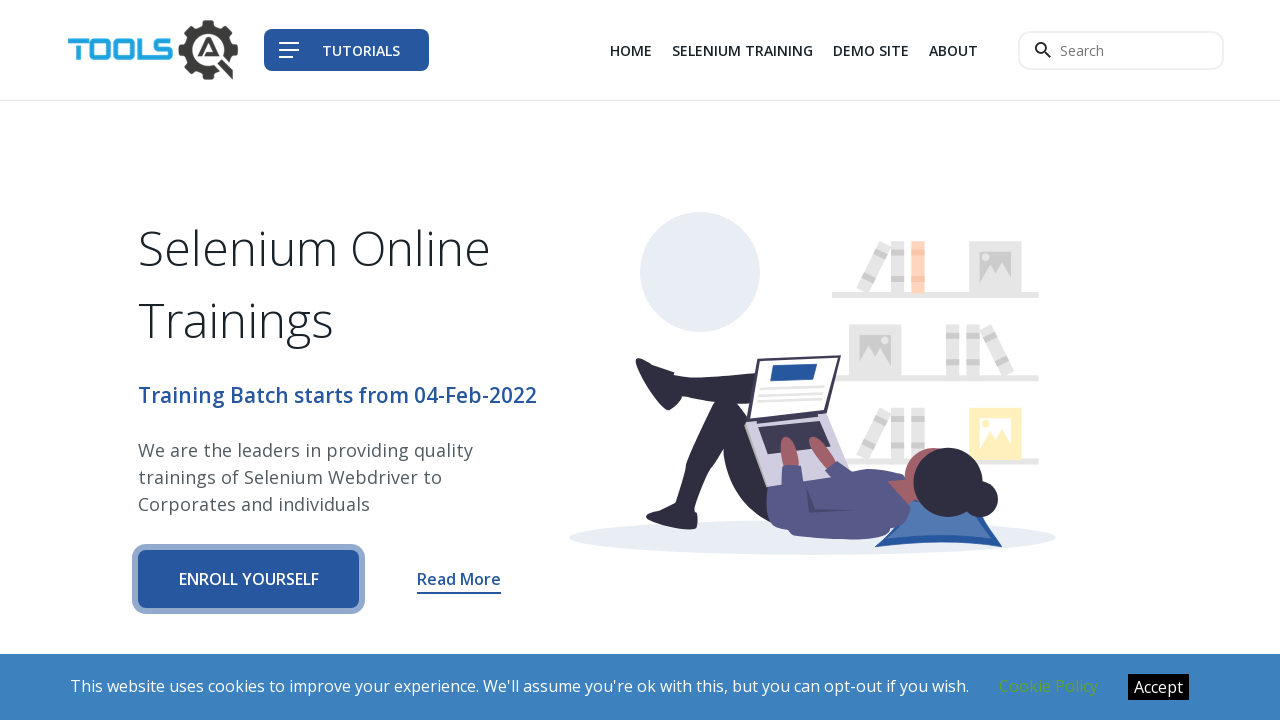

Clicked on Selenium Training button at (742, 50) on xpath=//a[@href = '/selenium-training?q=headers']
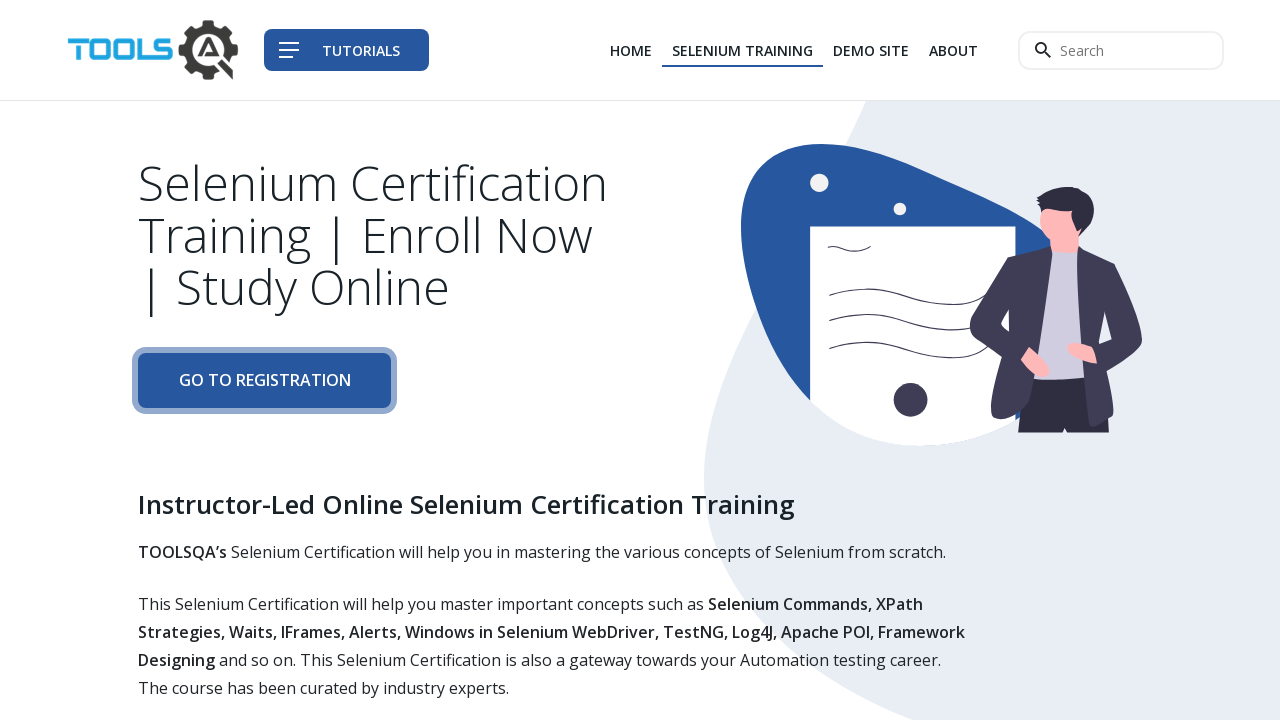

Enrollment page heading appeared and verified
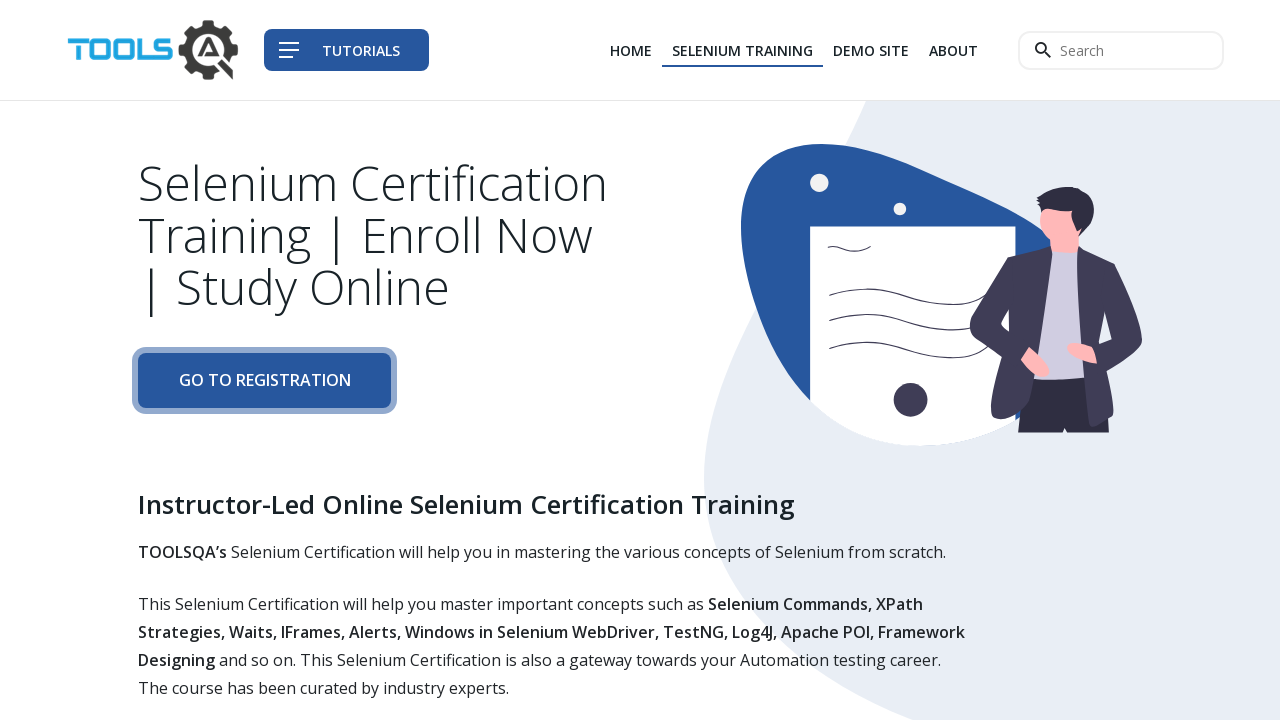

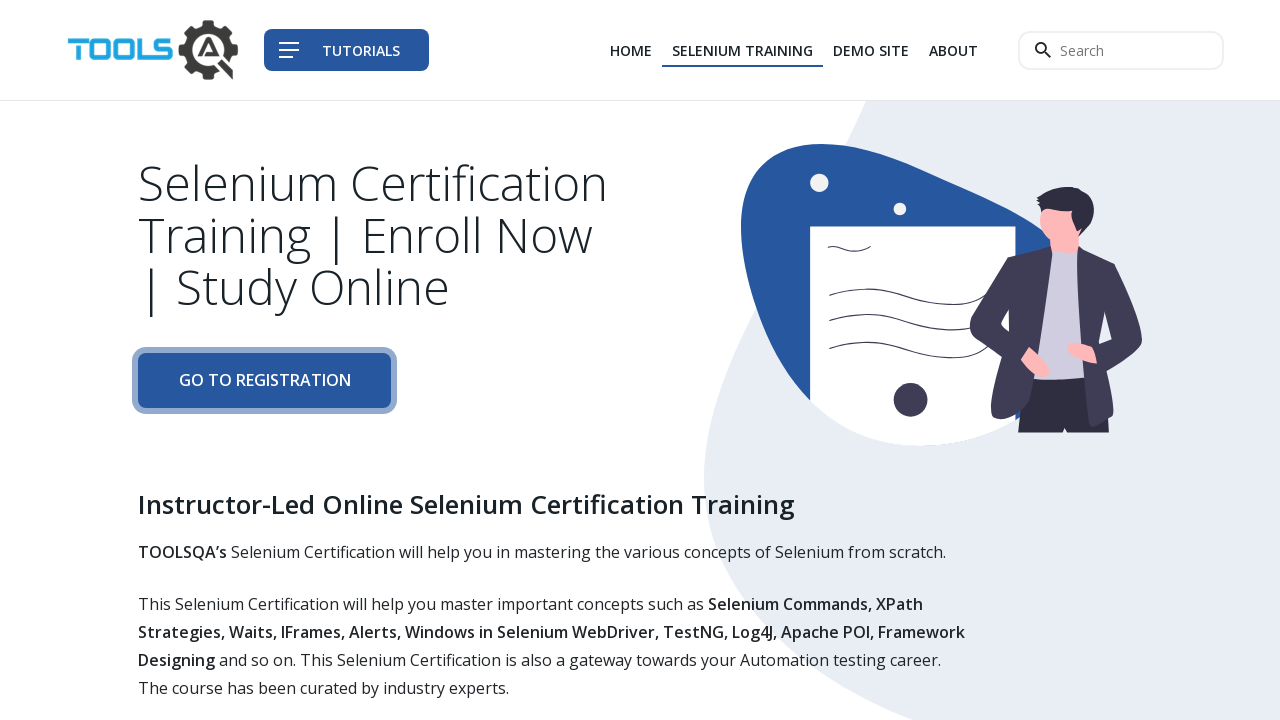